Tests element visibility by verifying a text element is visible, clicking to hide it, and confirming it becomes hidden.

Starting URL: https://rahulshettyacademy.com/AutomationPractice/

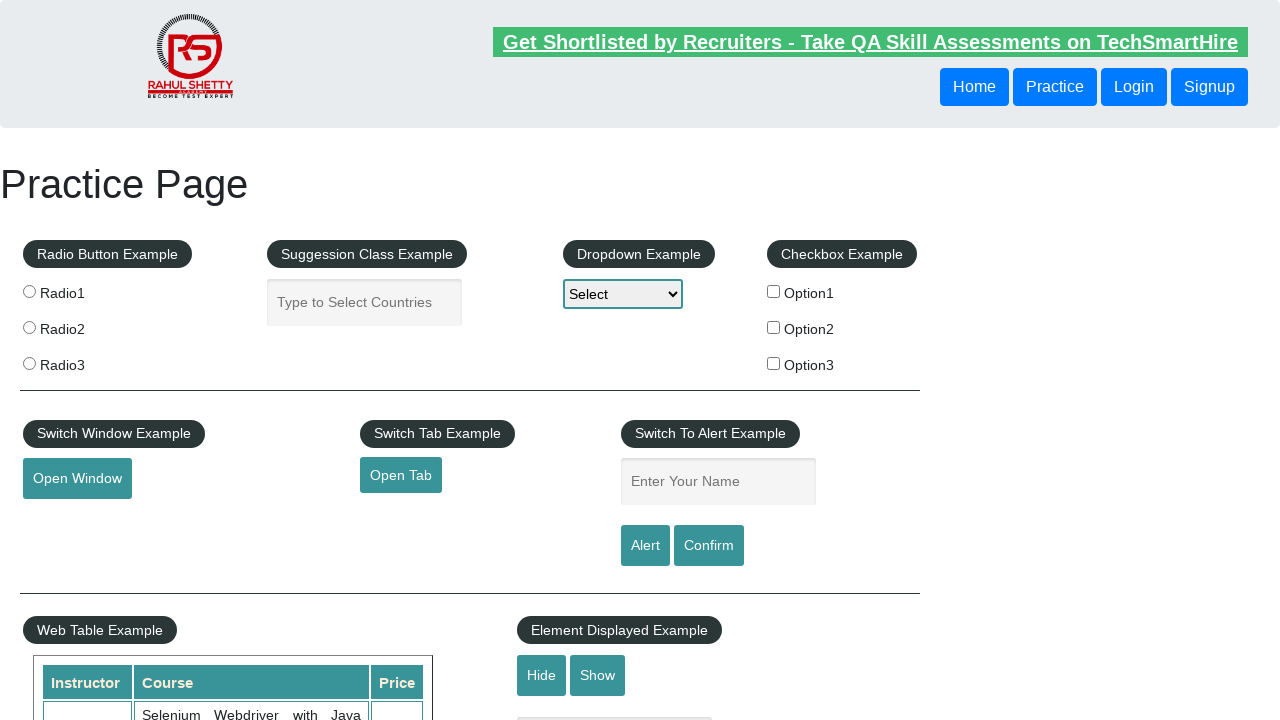

Verified text box is visible
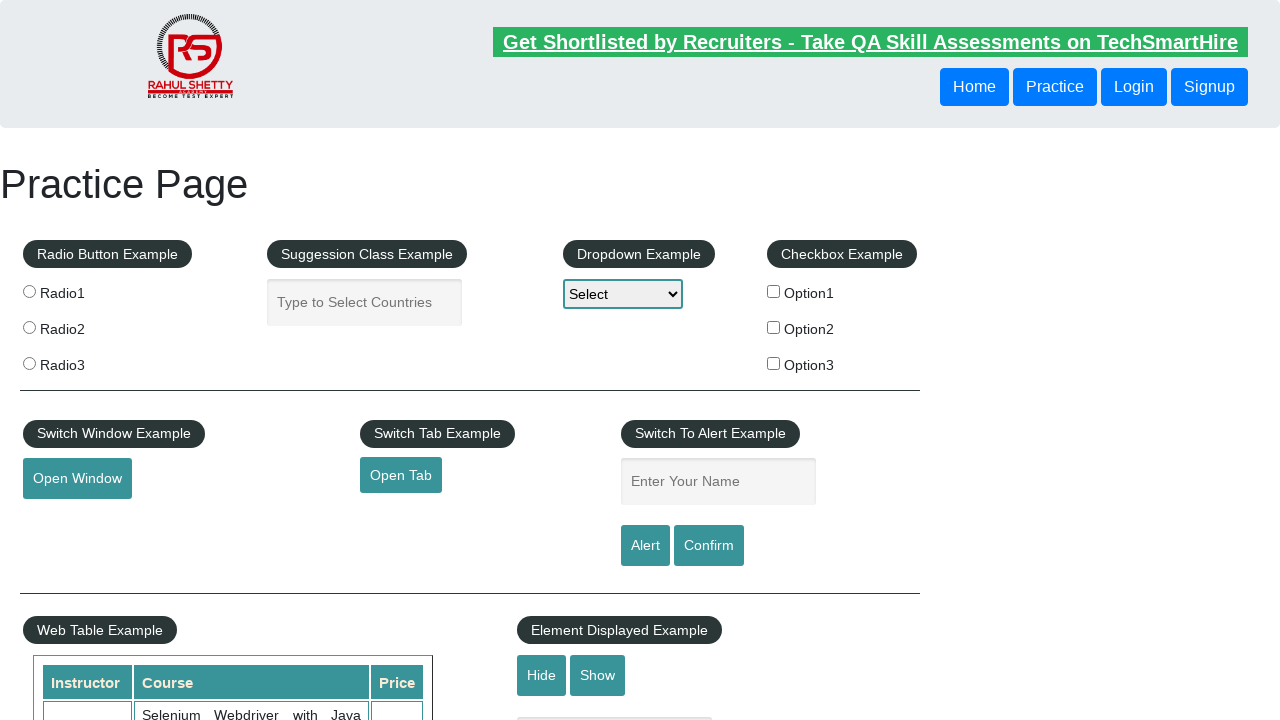

Clicked hide button to hide the textbox at (542, 675) on #hide-textbox
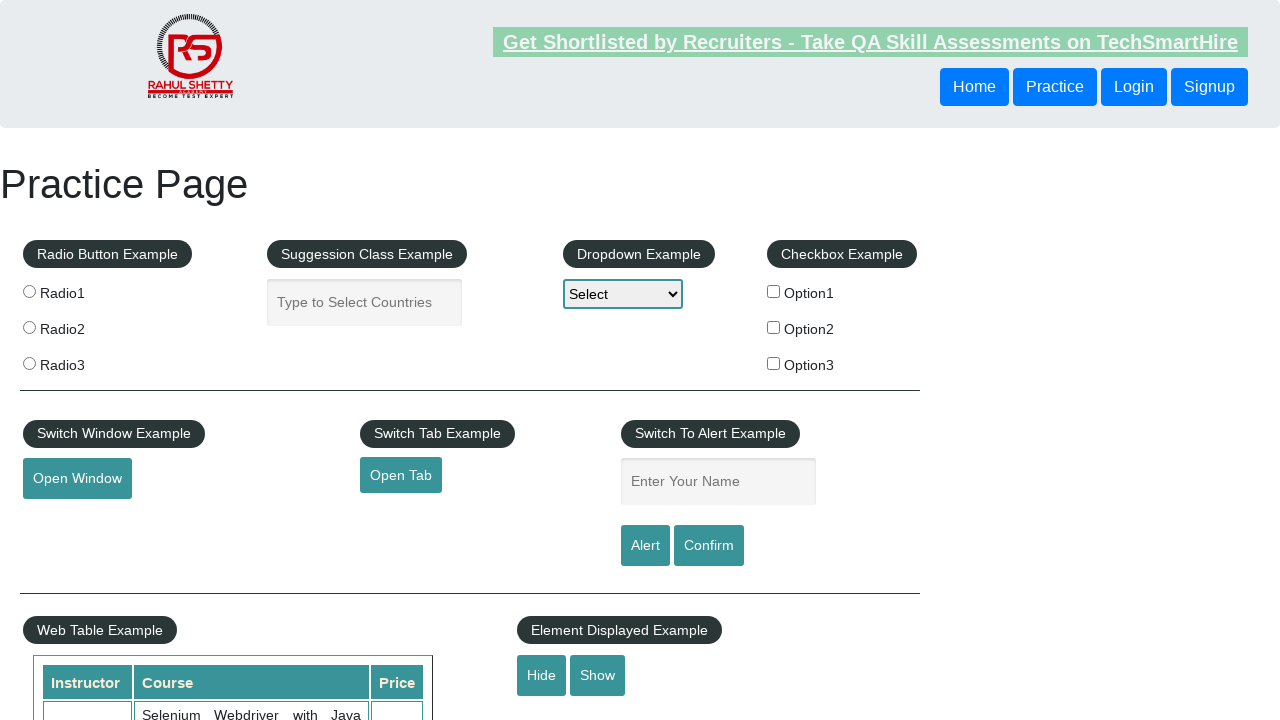

Verified text box is now hidden
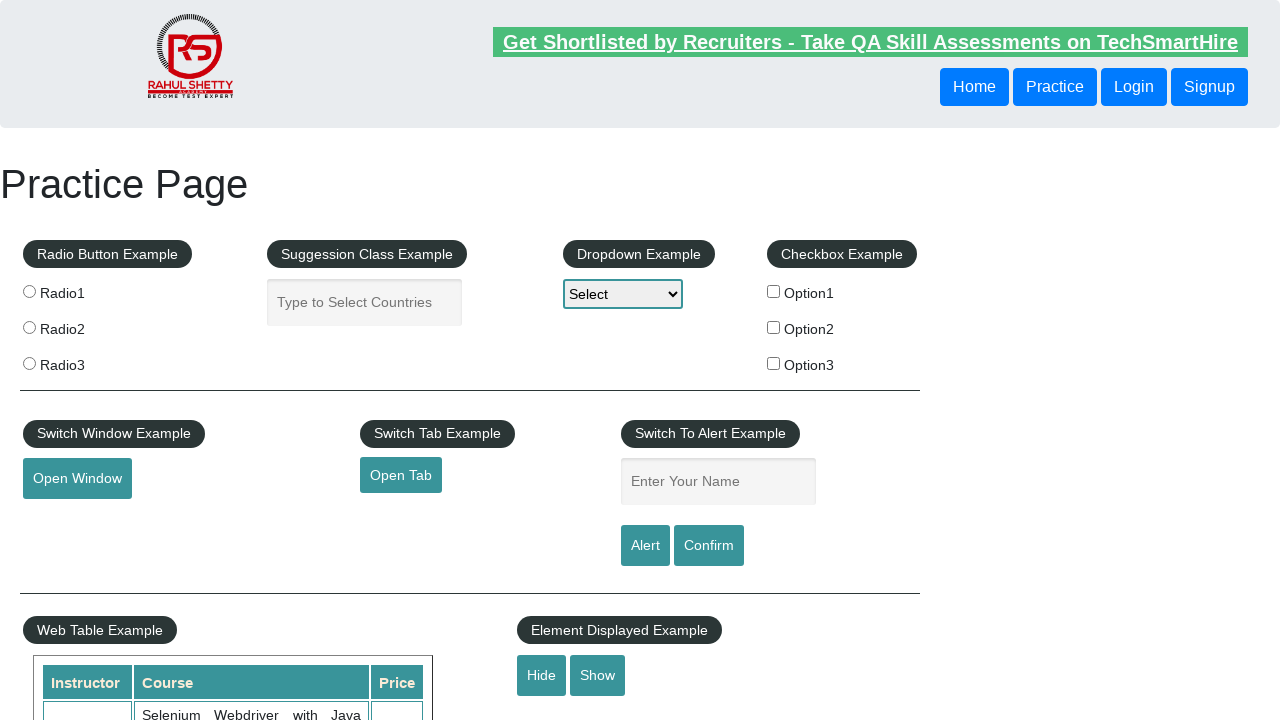

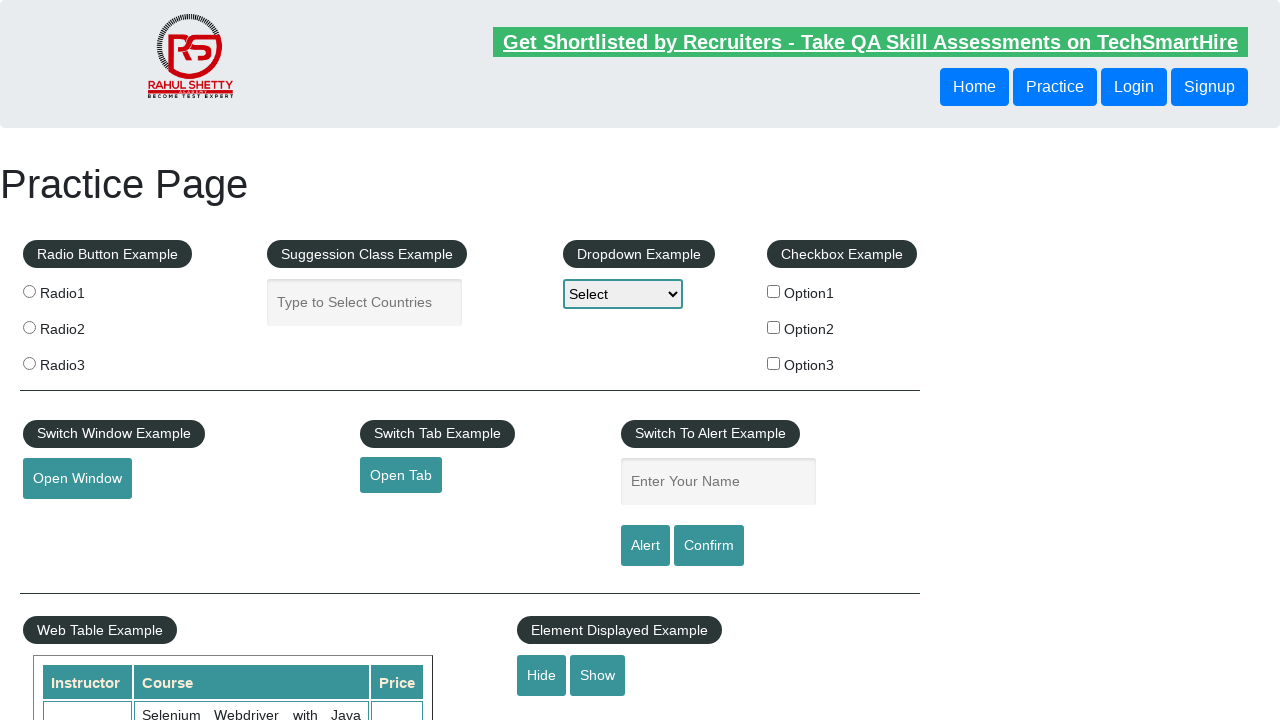